Tests iframe handling by navigating to W3Schools tryit editor, switching to the result iframe to click a button, then switching back to the parent frame to click an orientation change link.

Starting URL: https://www.w3schools.com/js/tryit.asp?filename=tryjs_intro_inner_html

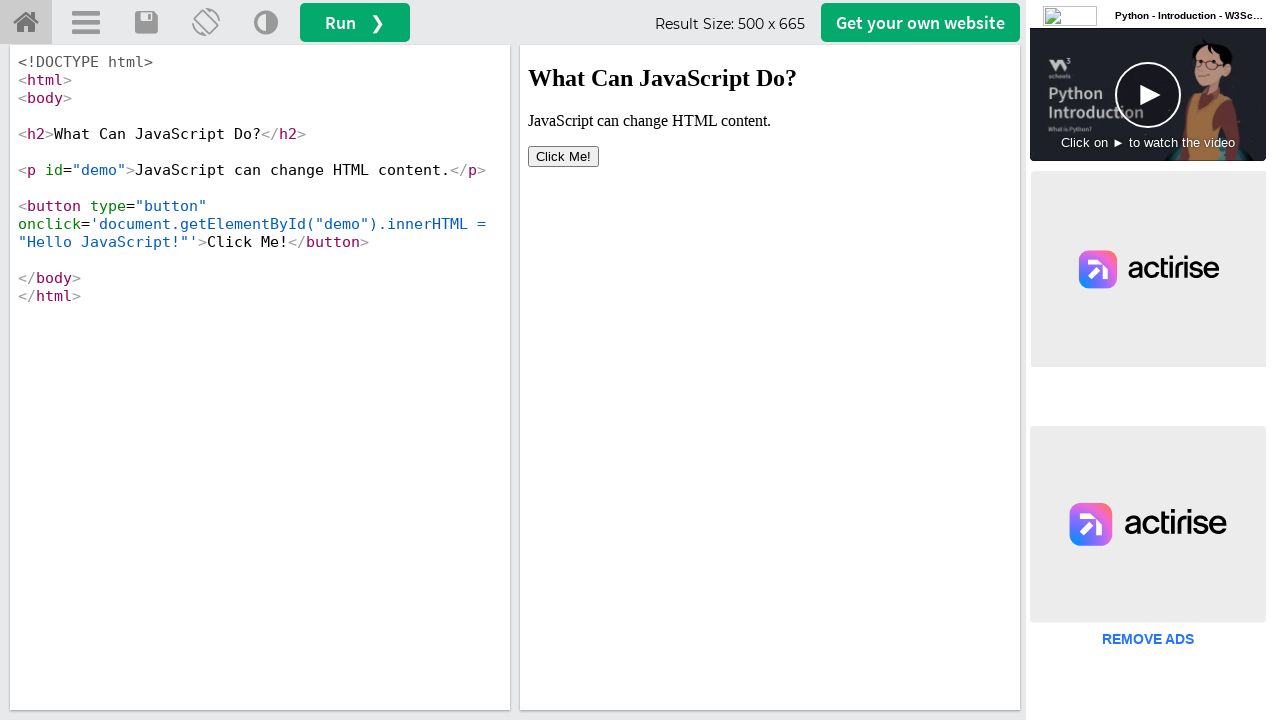

Waited for iframe#iframeResult to load
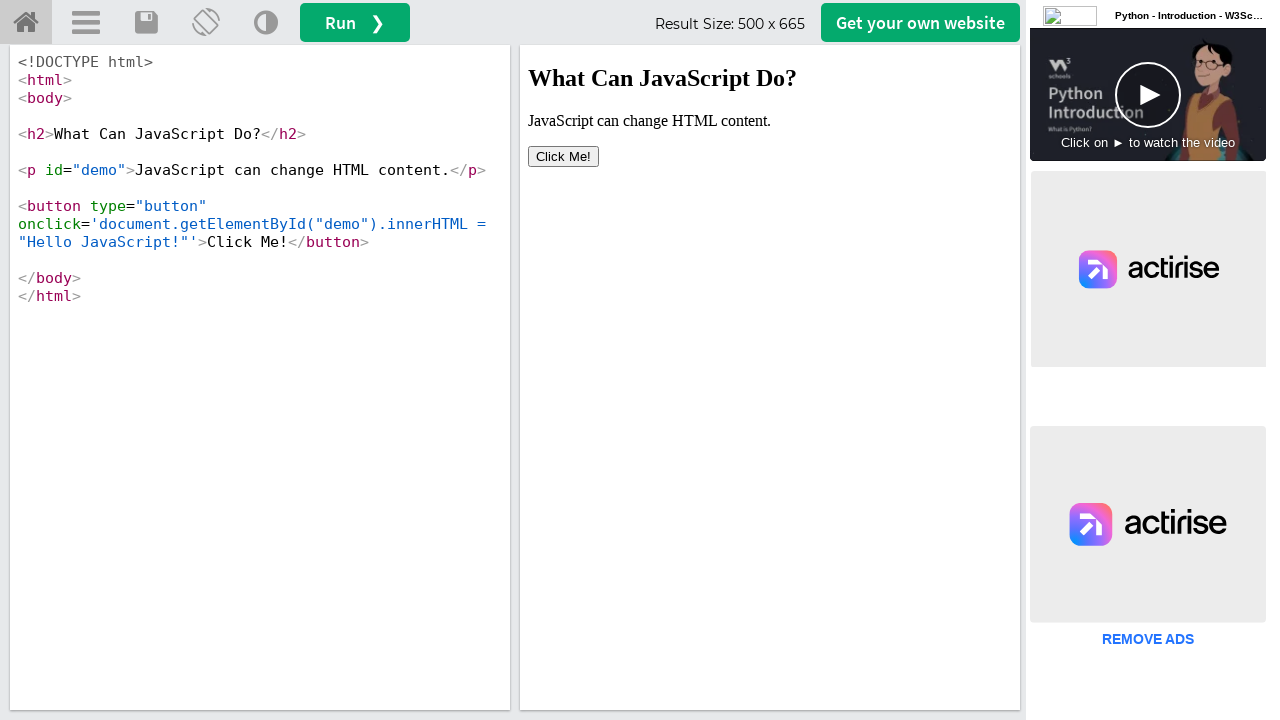

Located and switched to iframe#iframeResult
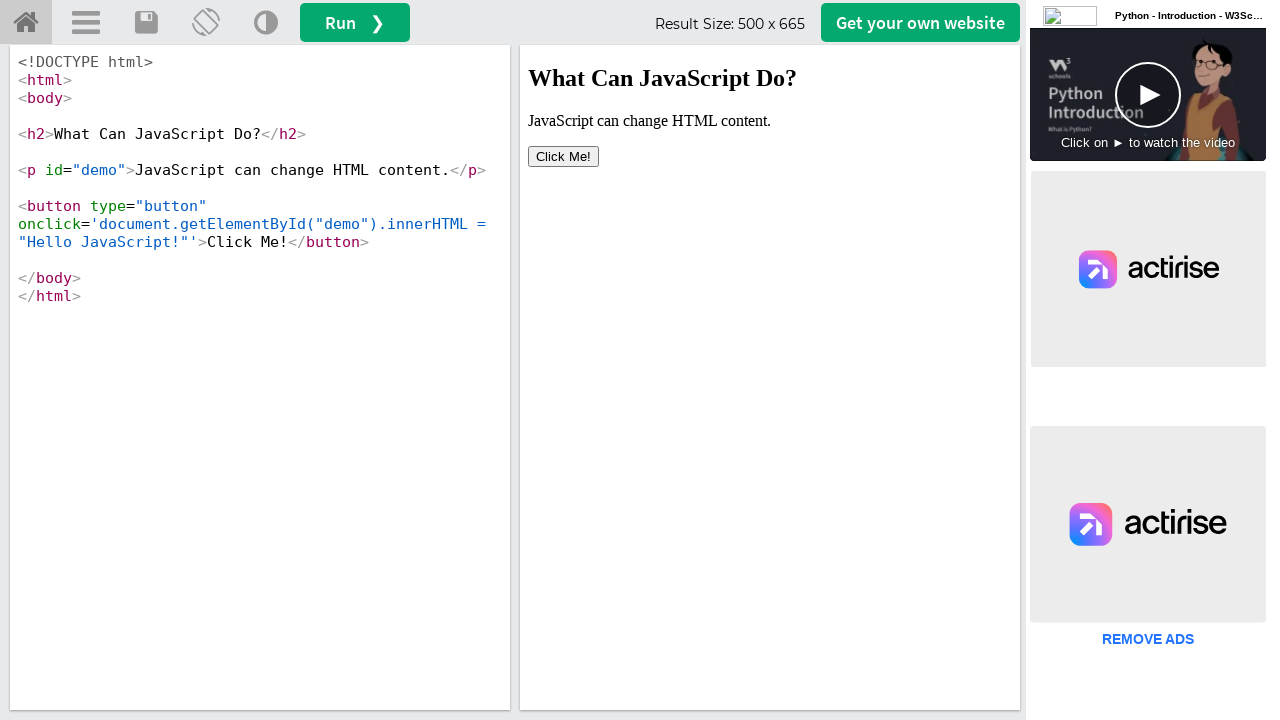

Clicked button inside the iframe at (564, 156) on iframe#iframeResult >> internal:control=enter-frame >> button[type='button']
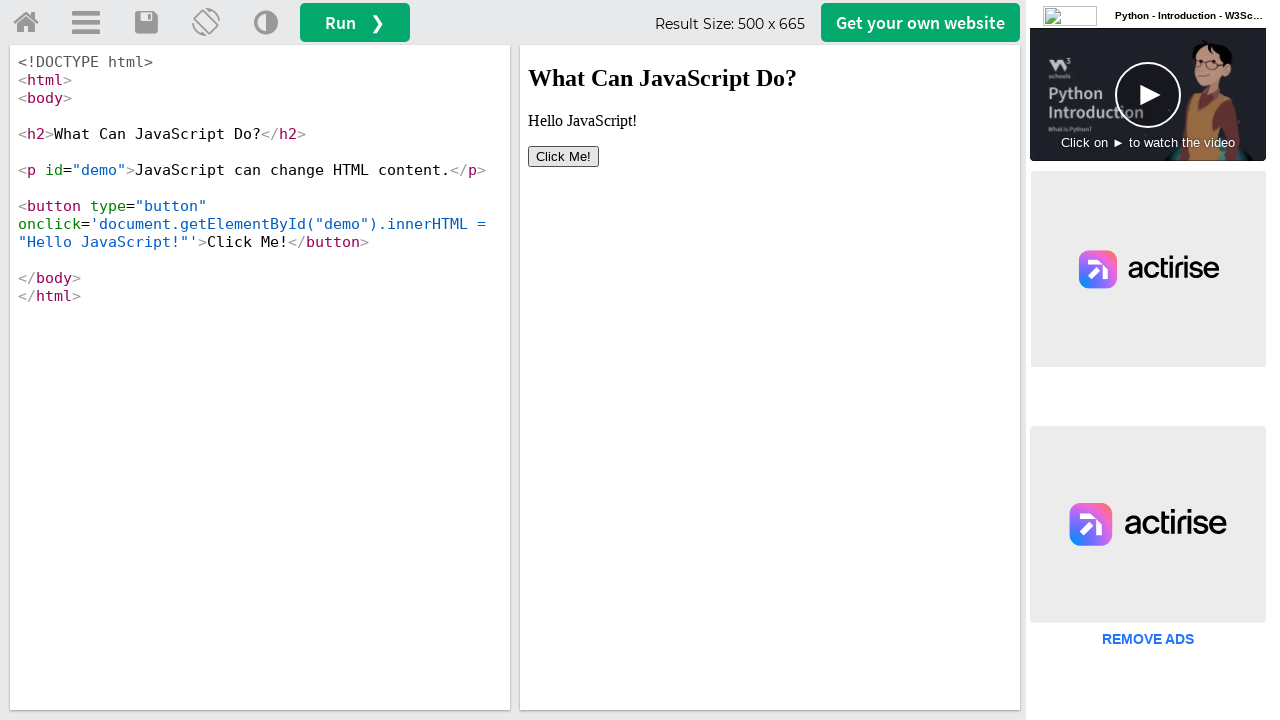

Retrieved button text from iframe: 'Click Me!'
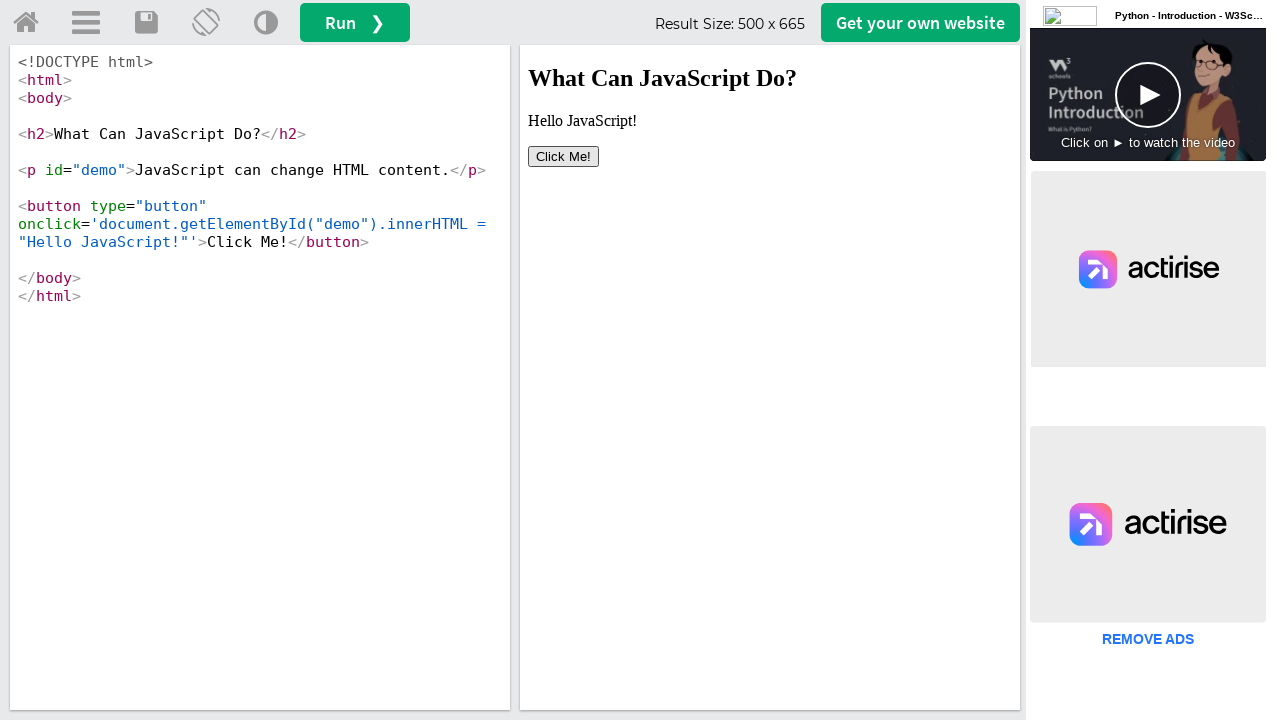

Clicked orientation change link in parent frame at (206, 23) on a[title='Change Orientation']
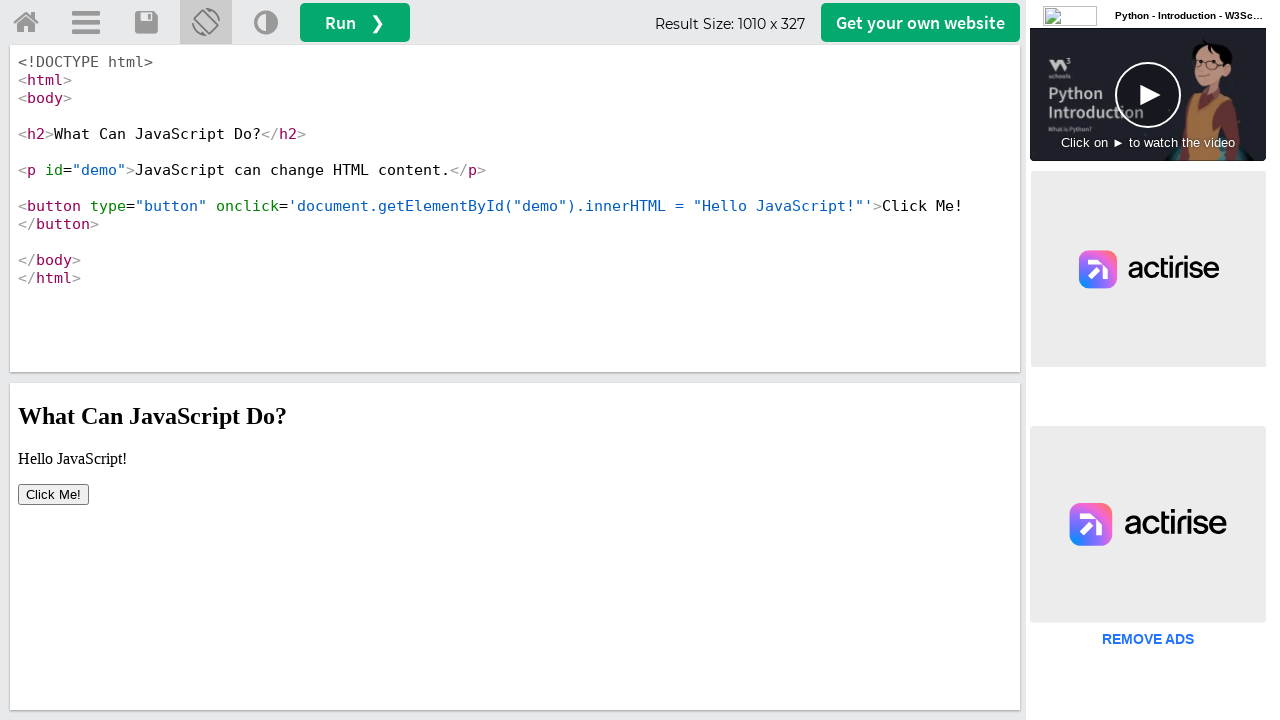

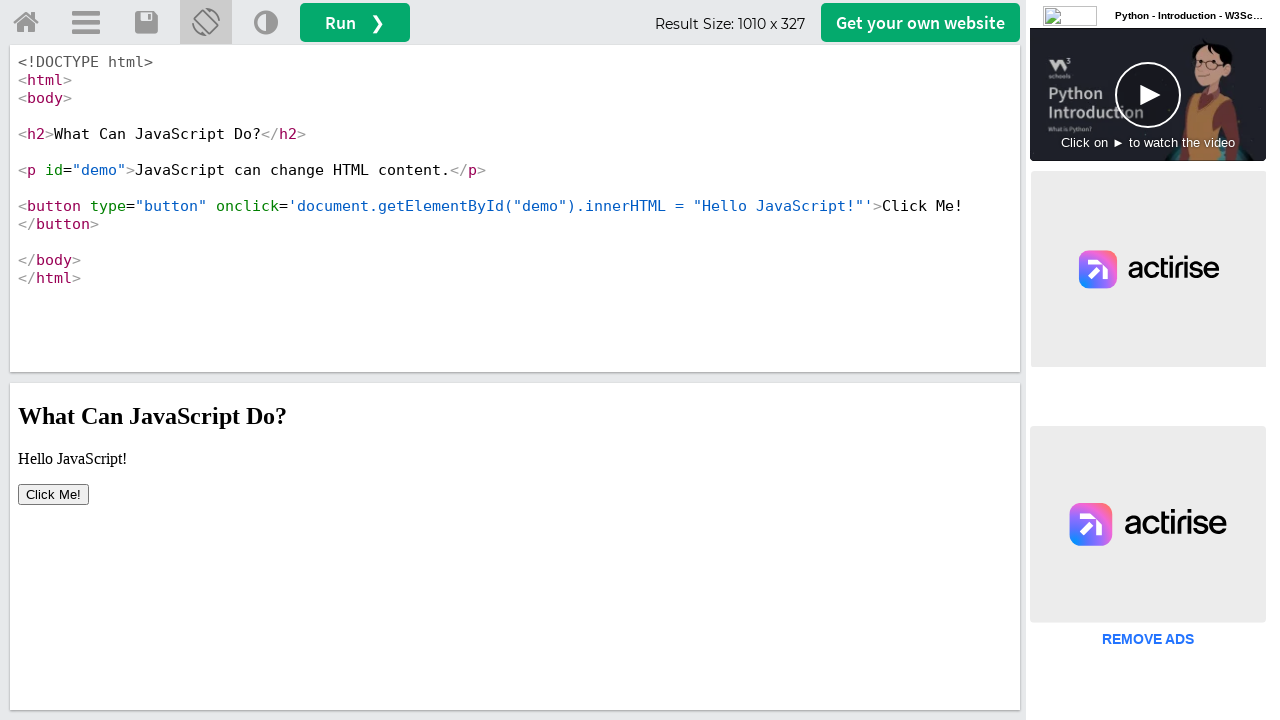